Fills out a practice form by entering first name, last name, and email address

Starting URL: https://demoqa.com/automation-practice-form

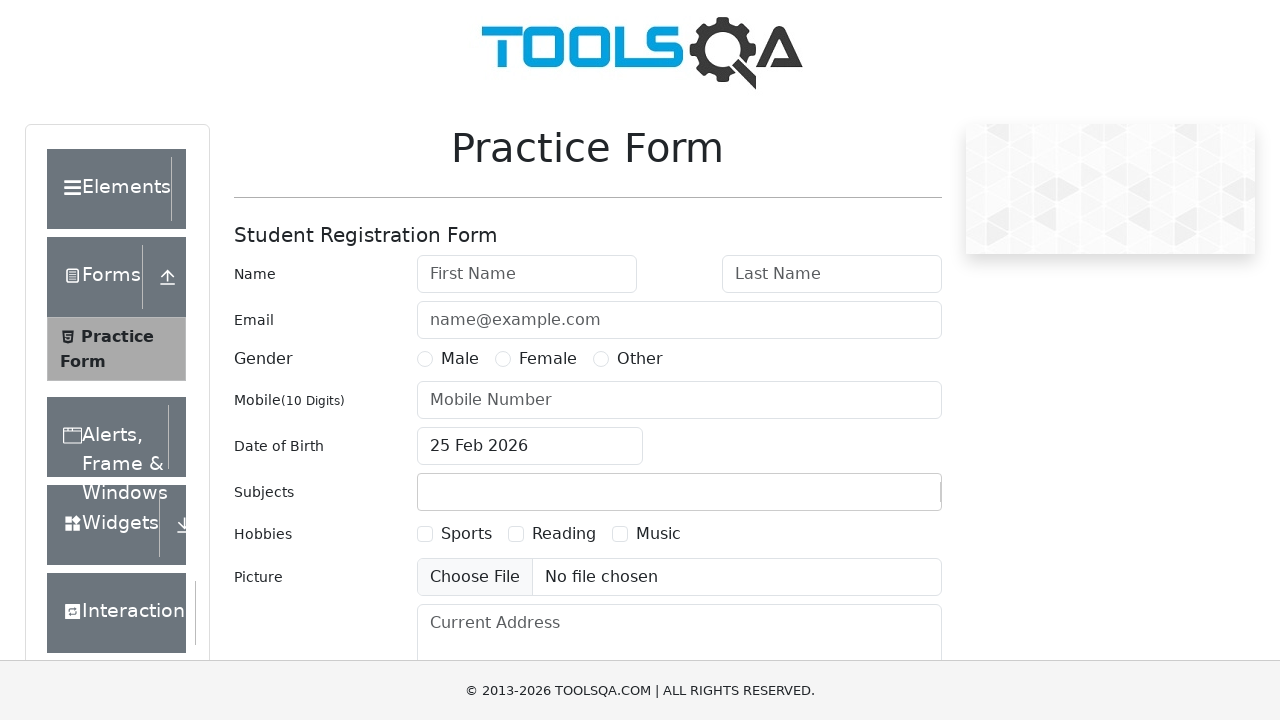

Entered first name 'Nhung' in the first name field on //input[@id='firstName']
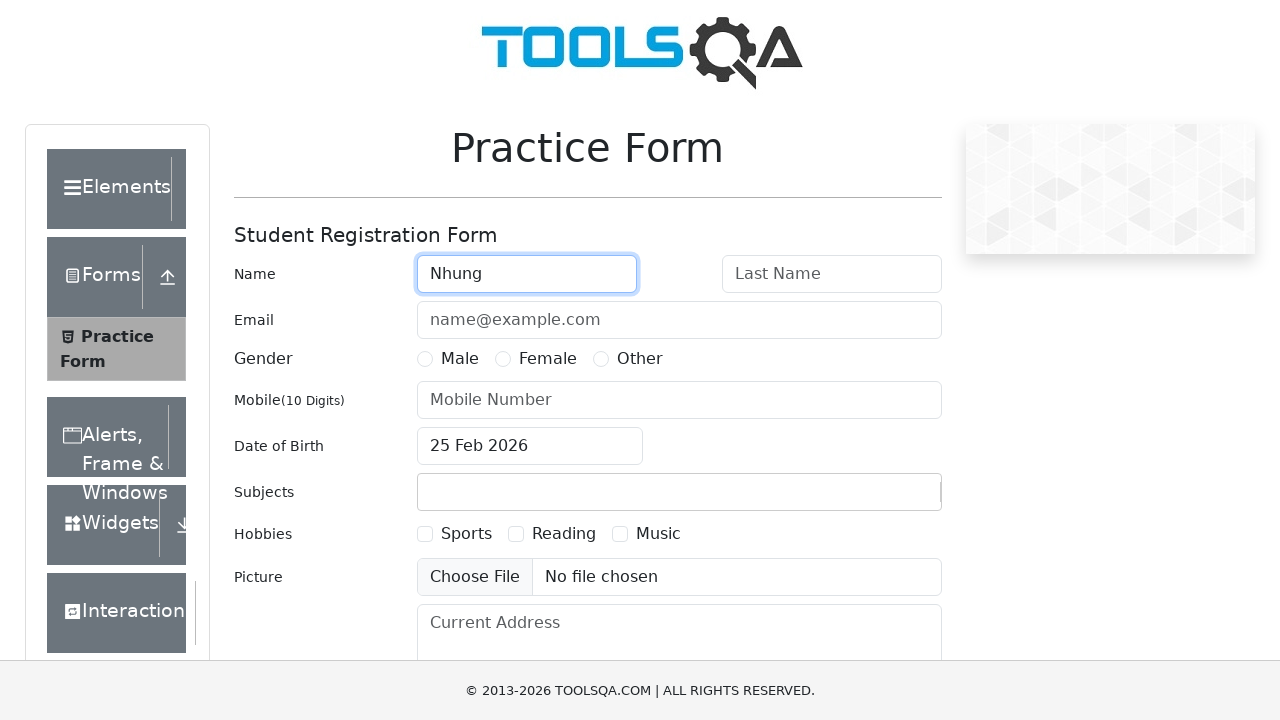

Entered last name 'Tran' in the last name field on //input[@id='lastName']
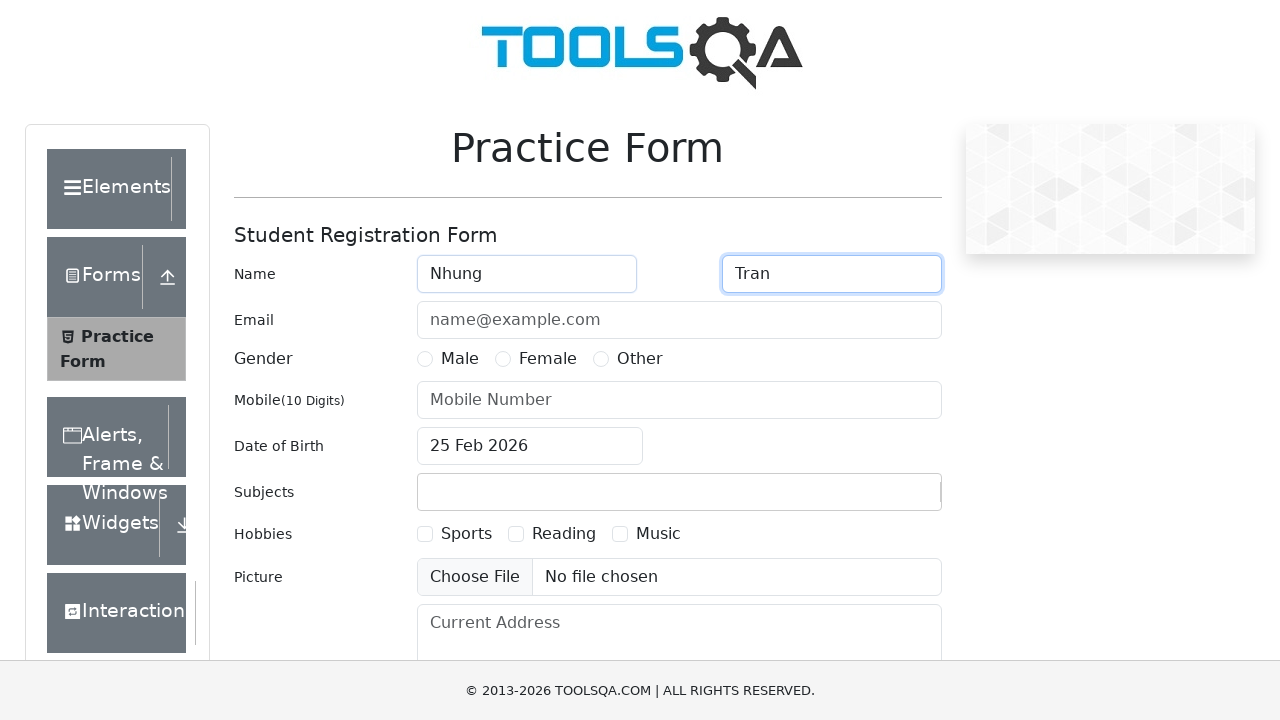

Entered email address 'nhungtran410@gmail.com' in the email field on //input[@placeholder='name@example.com']
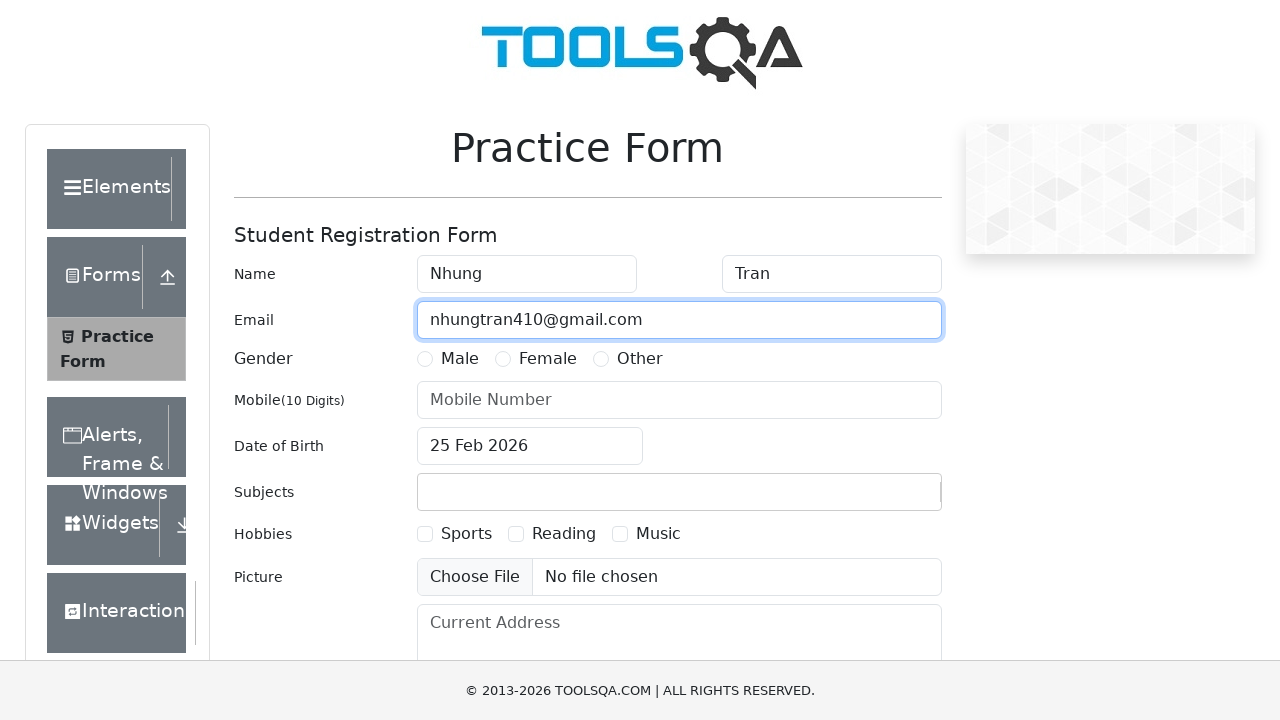

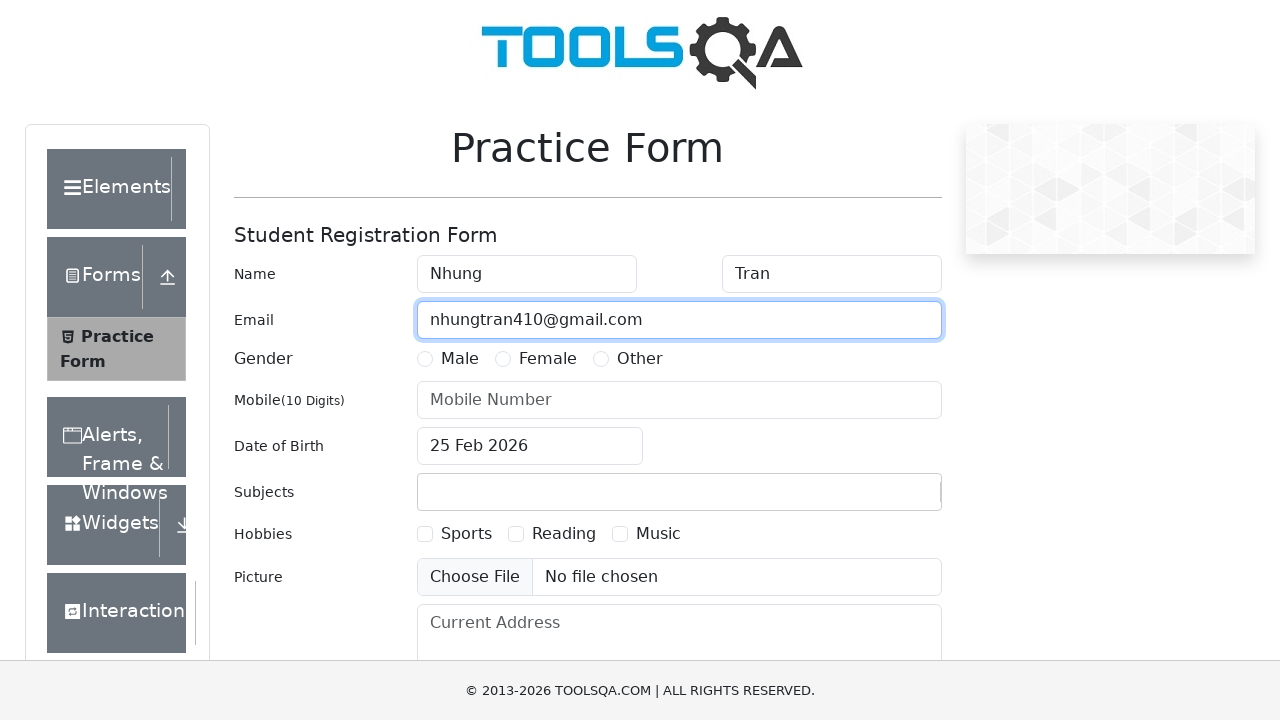